Tests hover functionality by moving mouse over avatar images to reveal usernames, verifying that each hover action displays the correct username

Starting URL: https://the-internet.herokuapp.com/hovers

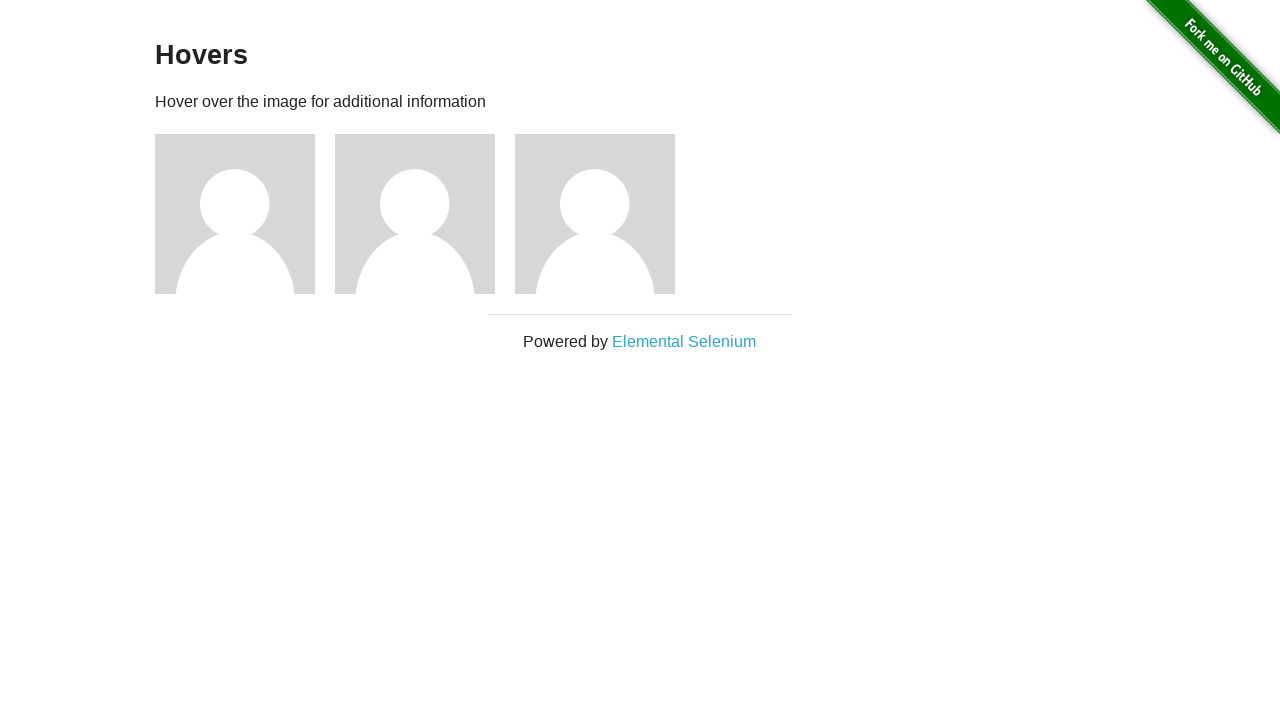

Waited for #content selector to load
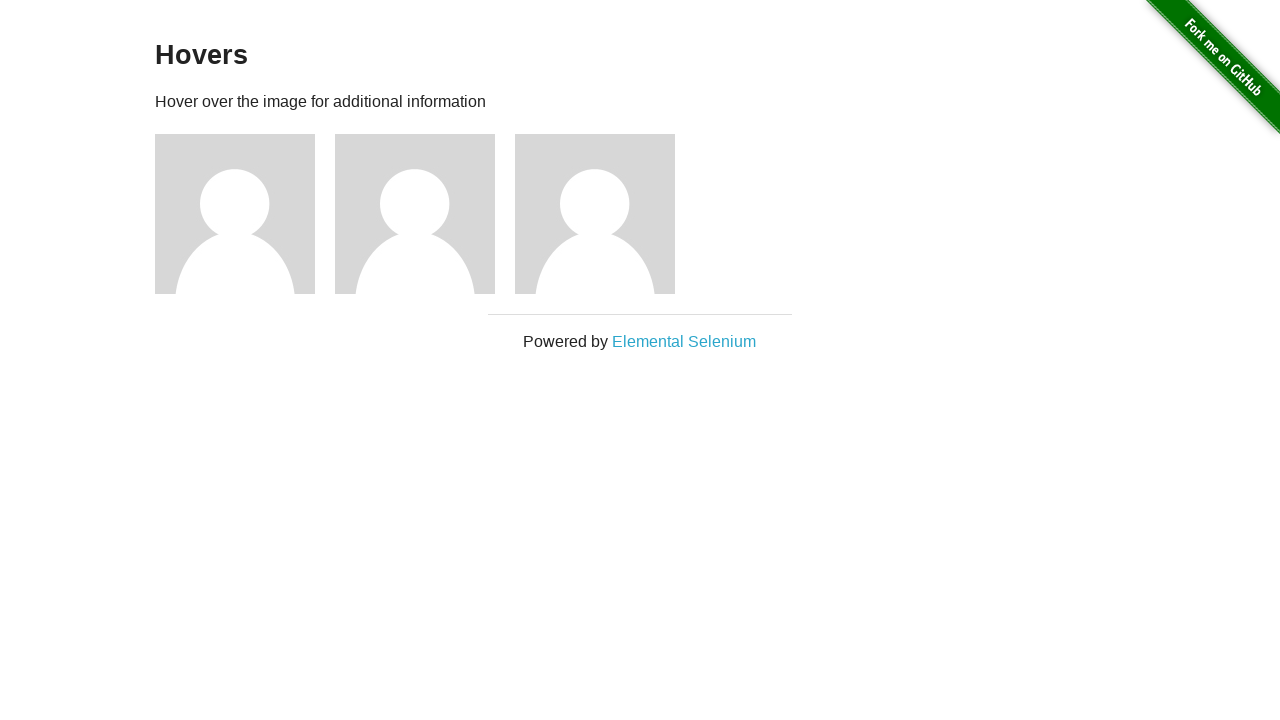

Verified page header contains 'Hovers'
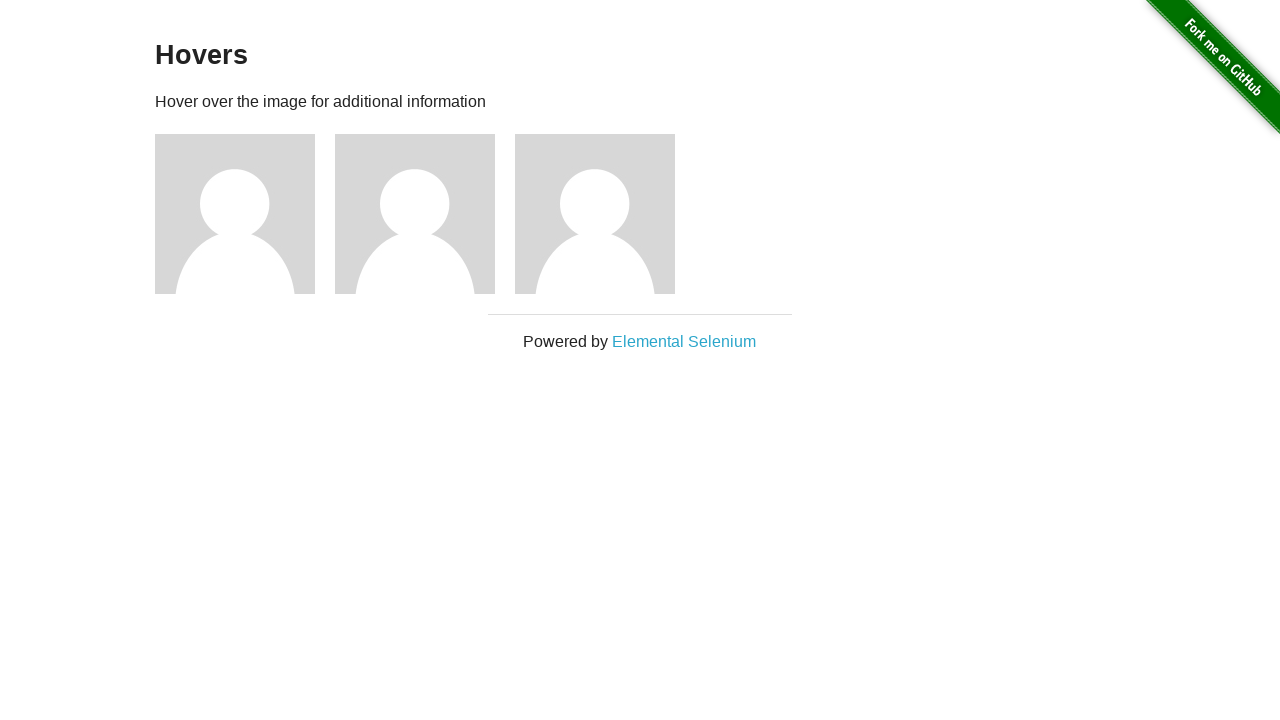

Verified first avatar is visible
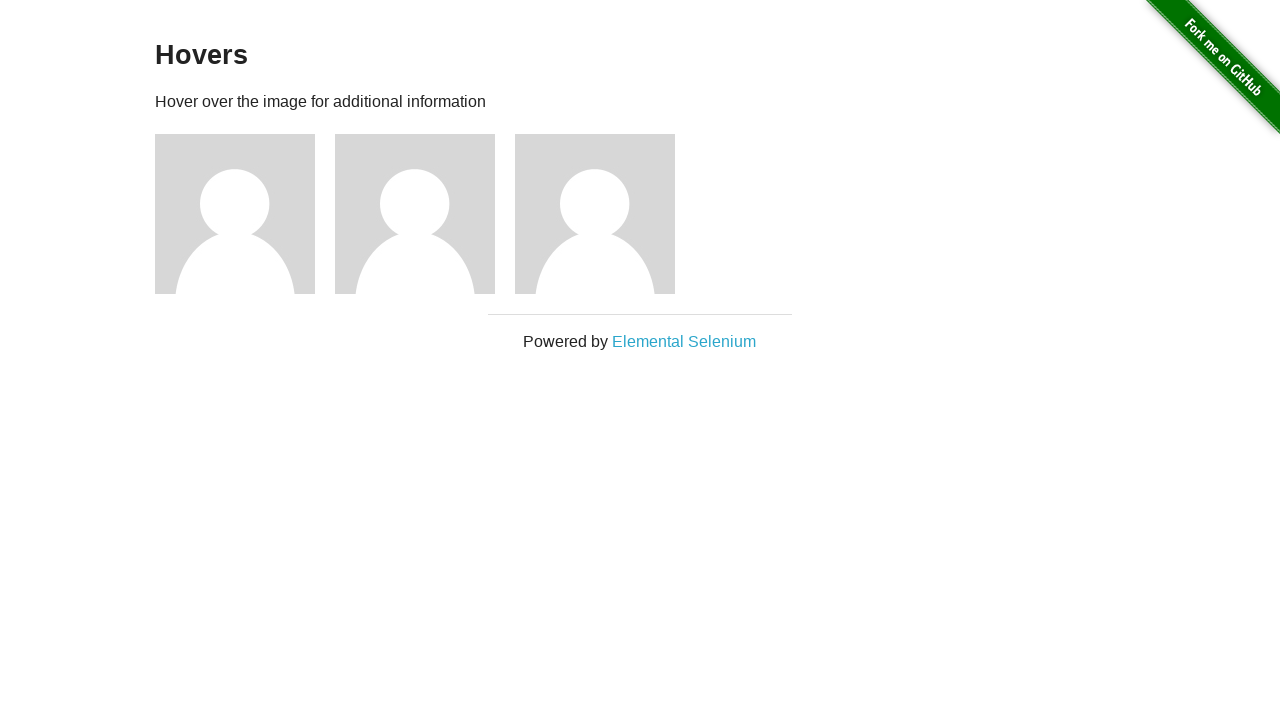

Verified second avatar is visible
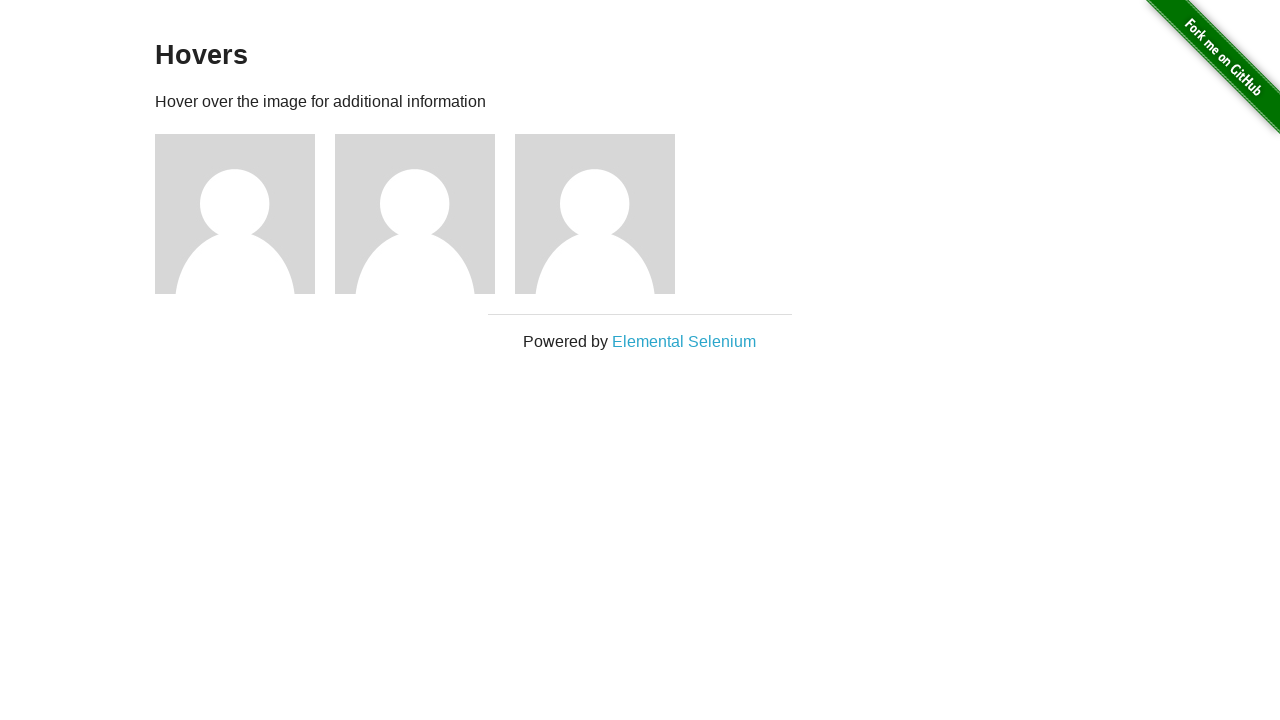

Verified third avatar is visible
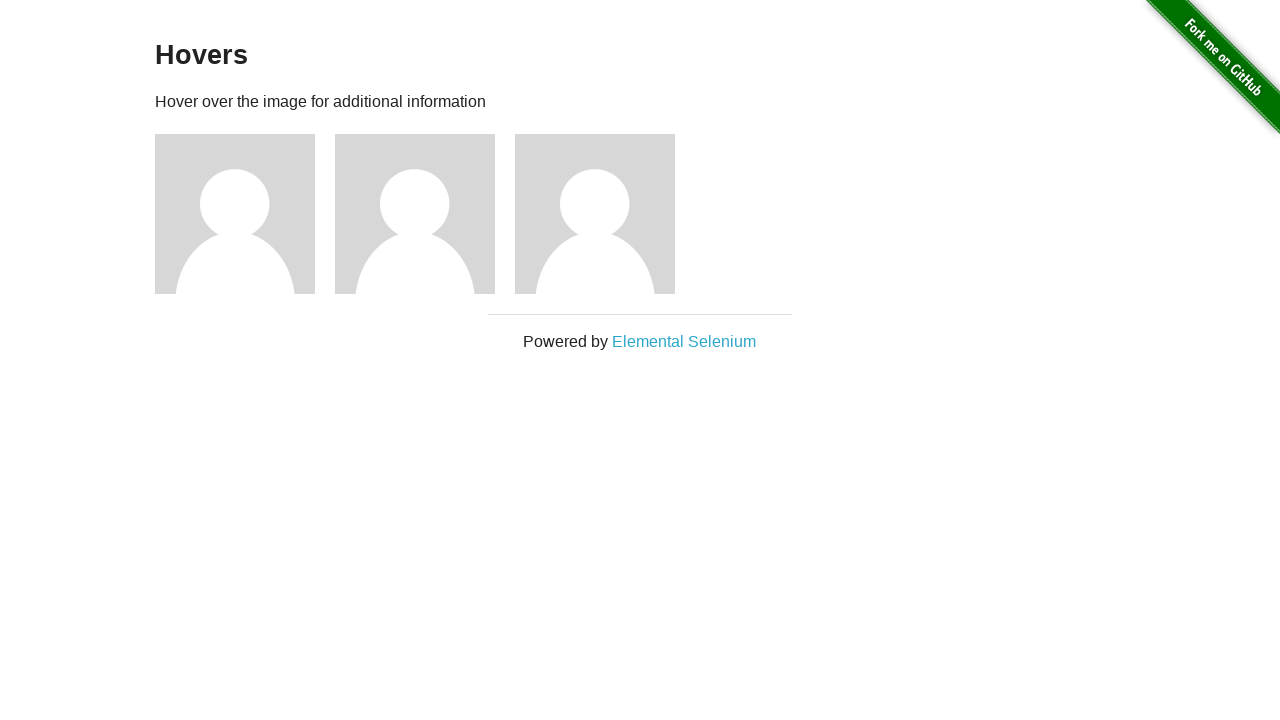

Hovered over first avatar at (235, 214) on .figure:nth-child(3) img:nth-child(1)
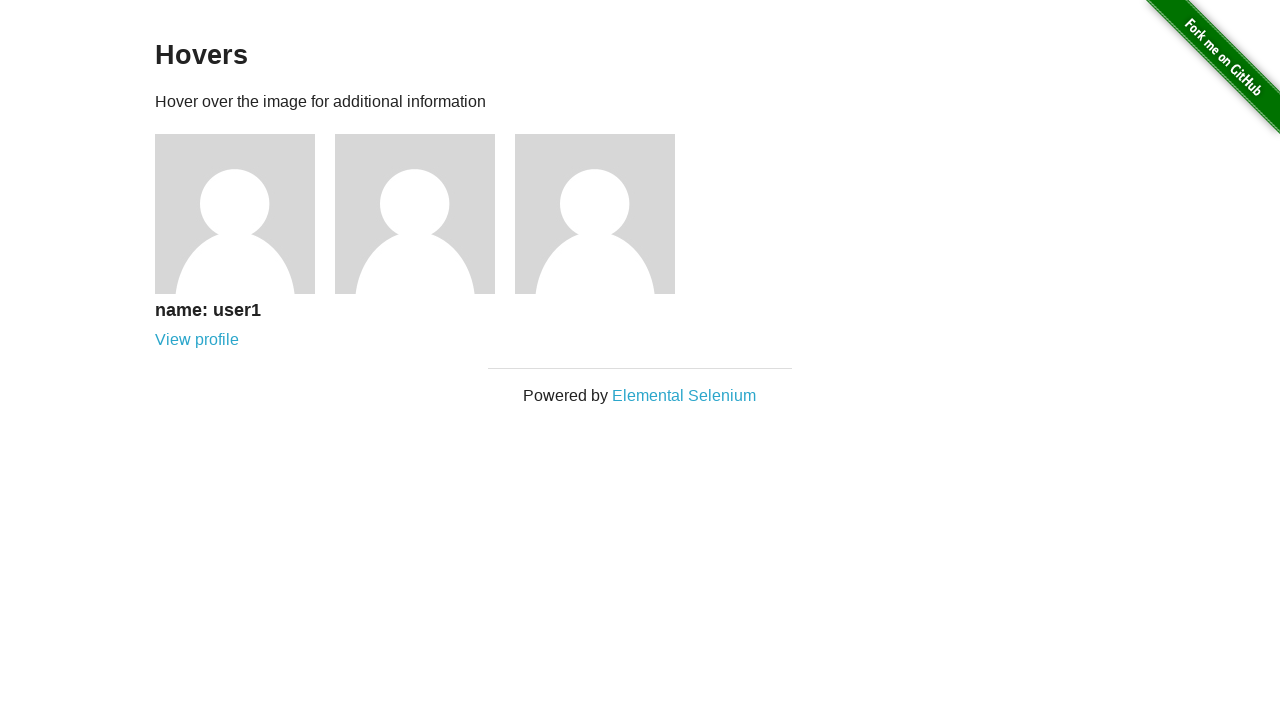

Verified first avatar username contains 'user1'
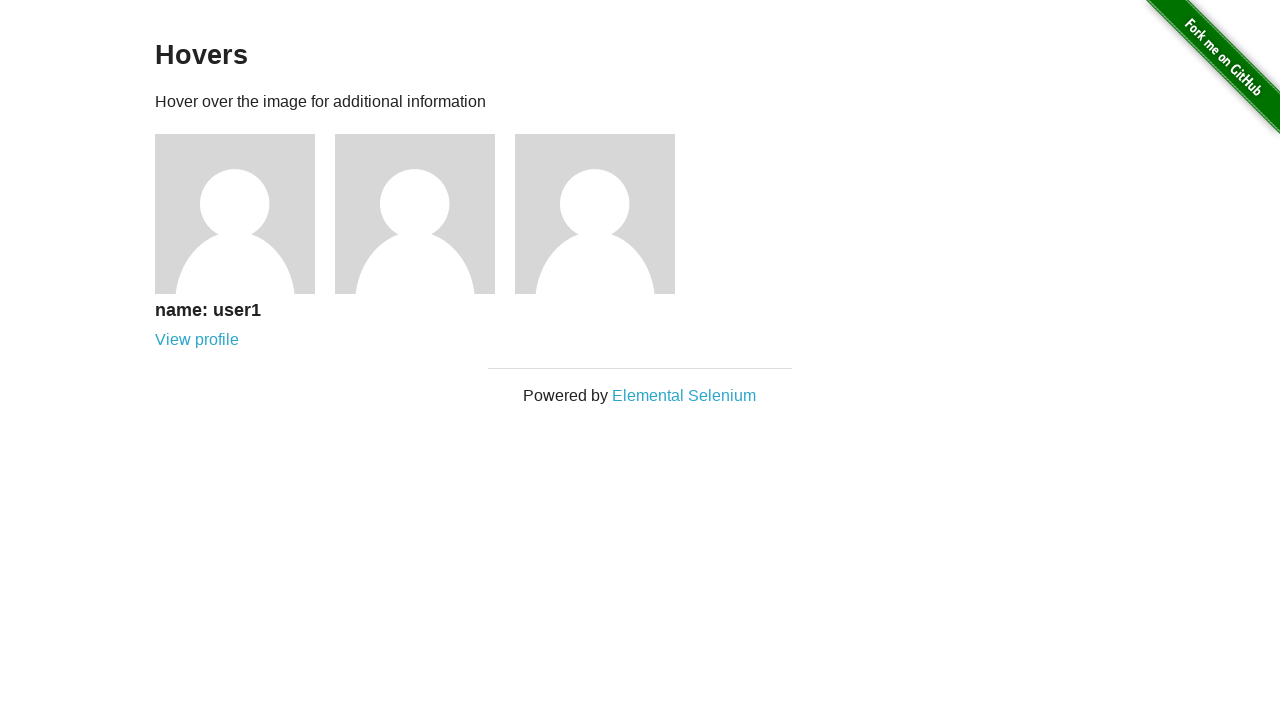

Hovered over second avatar at (415, 214) on .figure:nth-child(4) img:nth-child(1)
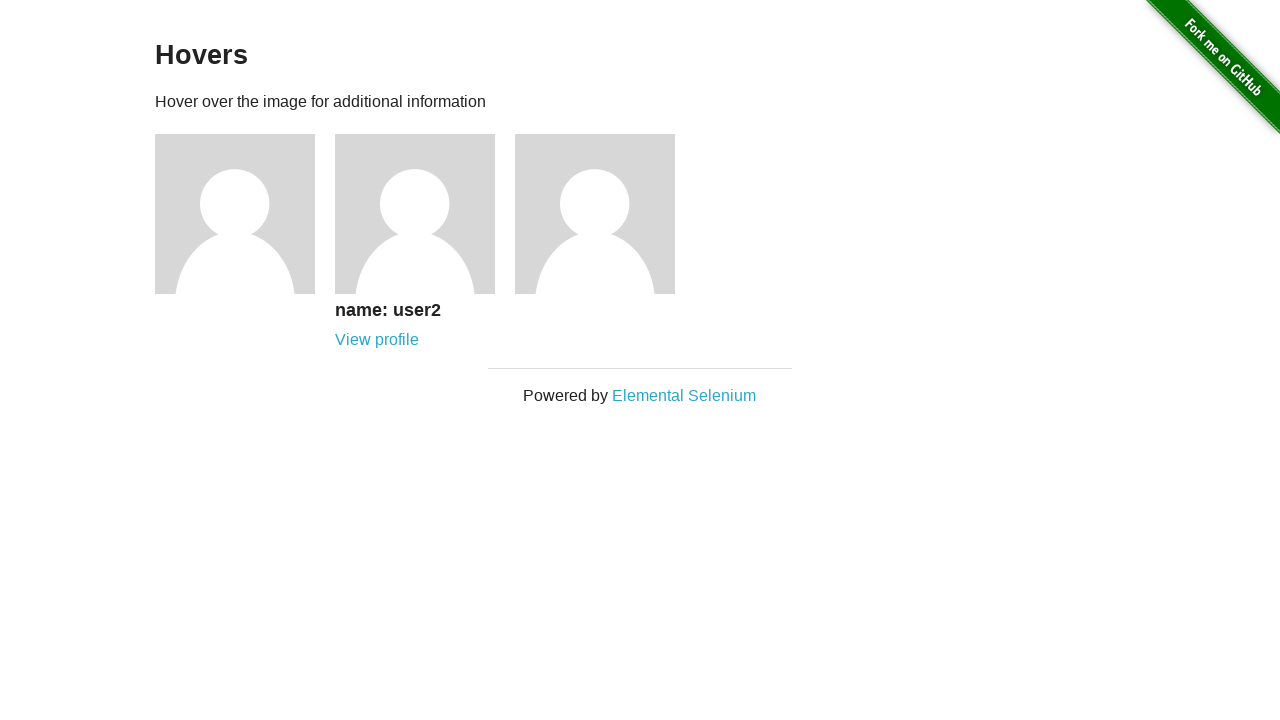

Verified second avatar username contains 'user2'
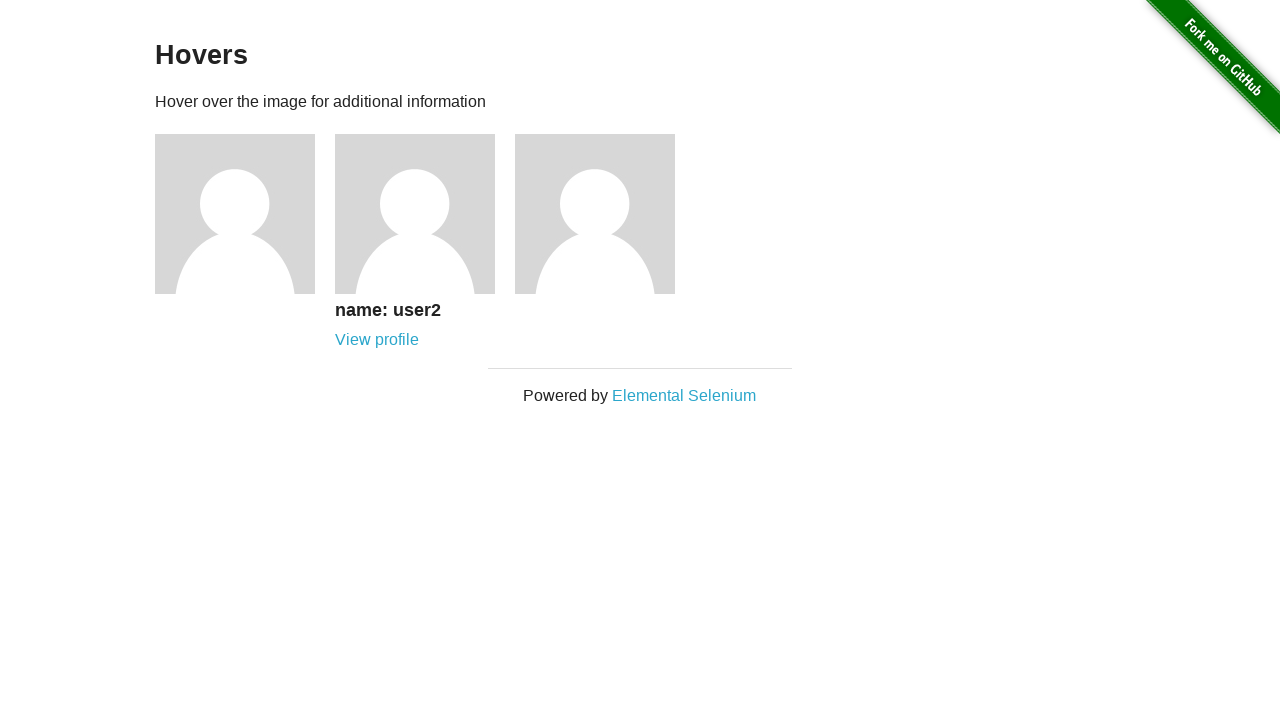

Hovered over third avatar at (595, 214) on .figure:nth-child(5) img:nth-child(1)
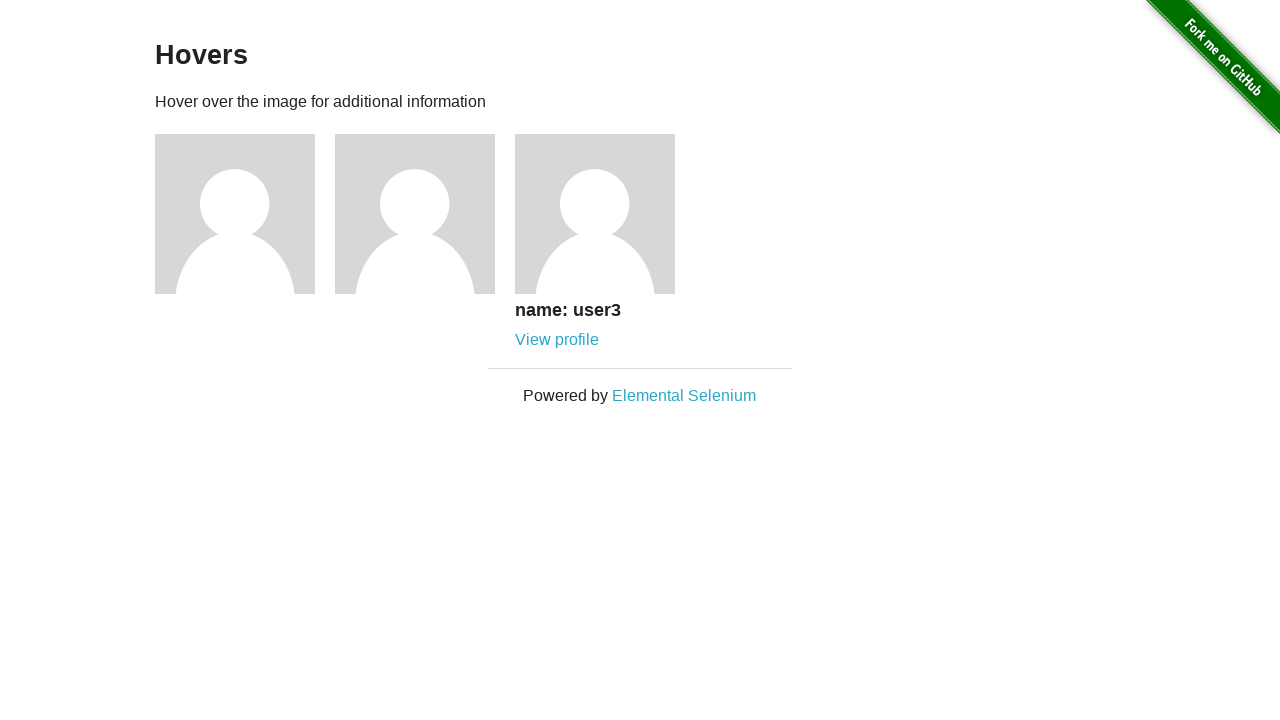

Verified third avatar username contains 'user3'
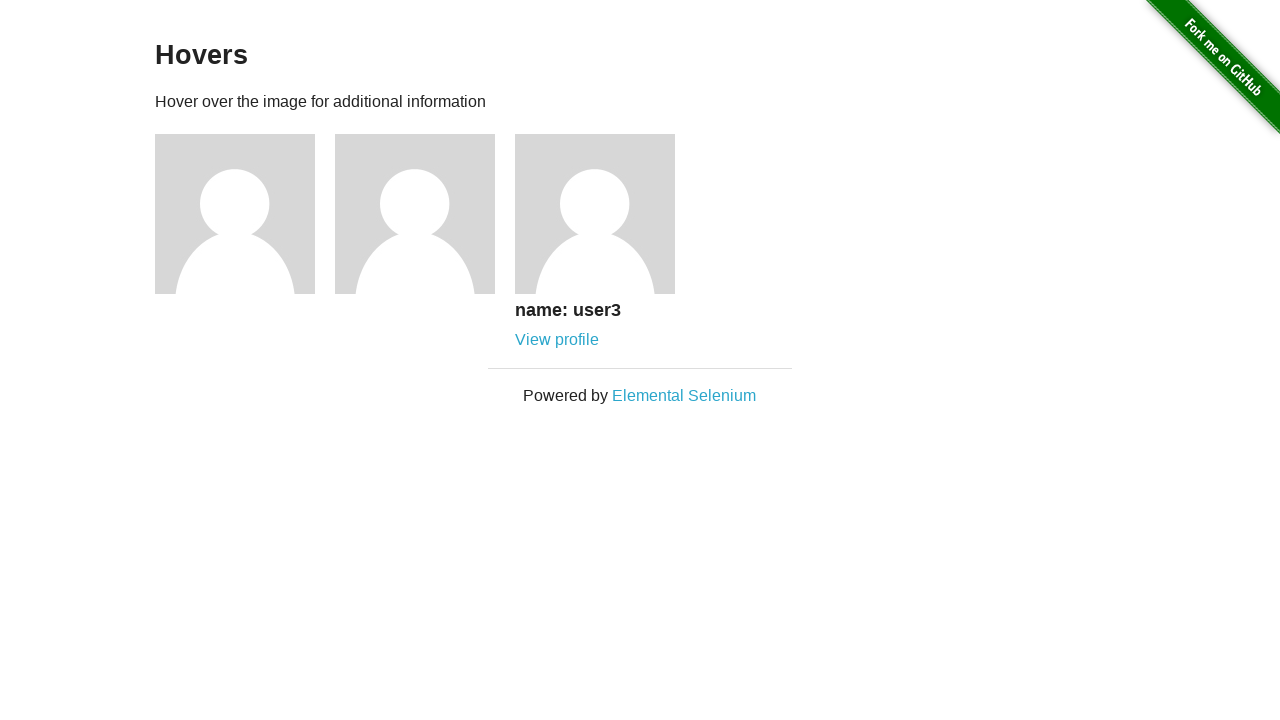

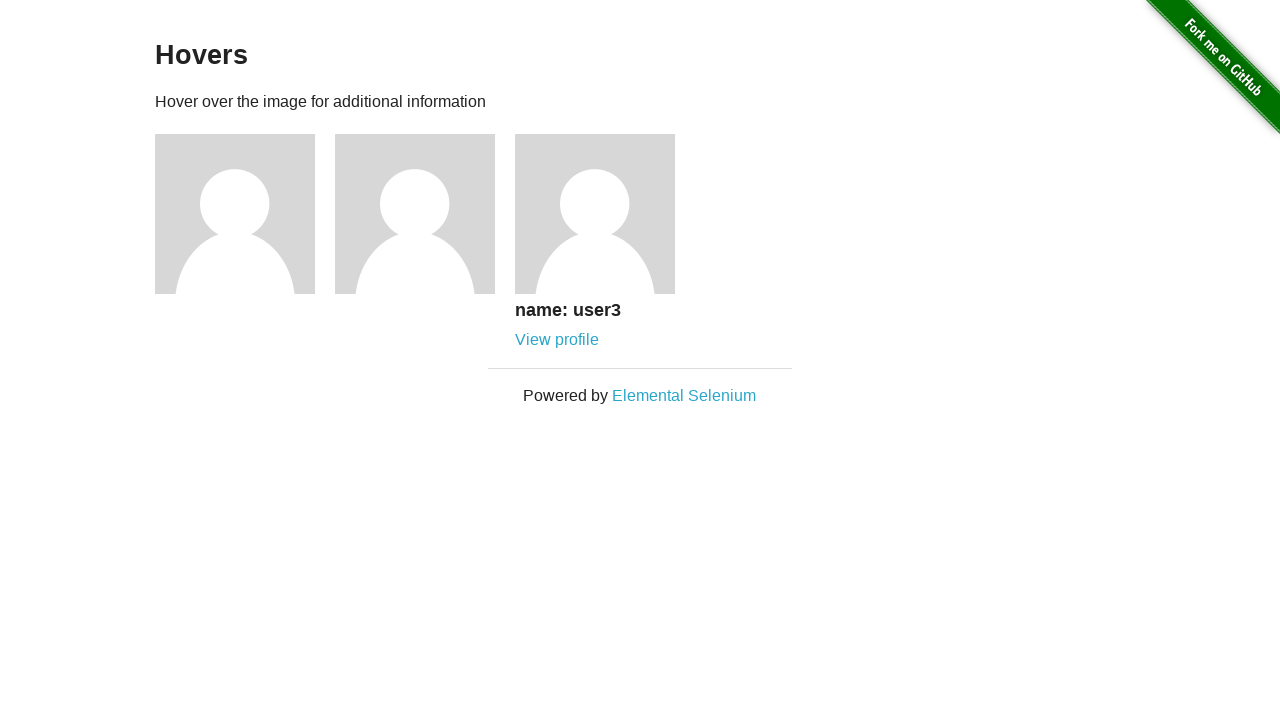